Tests A/B test opt-out by visiting the page, checking if in A/B test, adding opt-out cookie, refreshing, and verifying opt-out state

Starting URL: http://the-internet.herokuapp.com/abtest

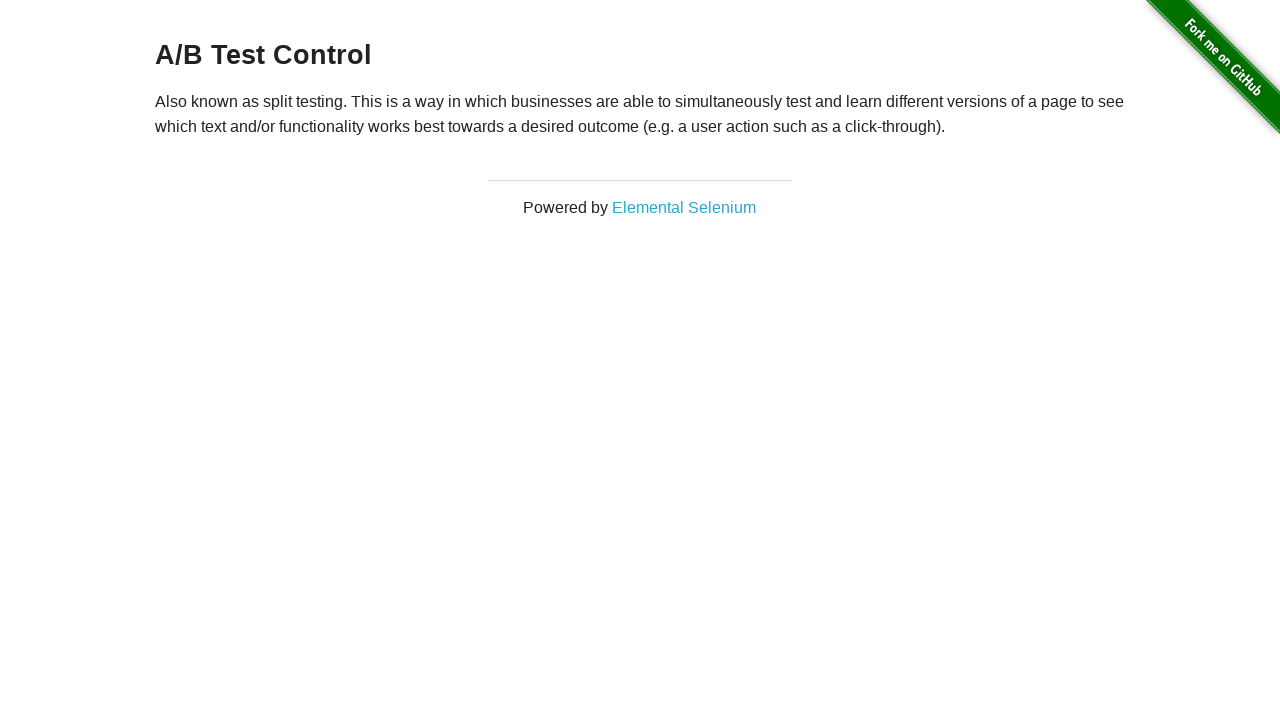

Retrieved initial heading text to check A/B test status
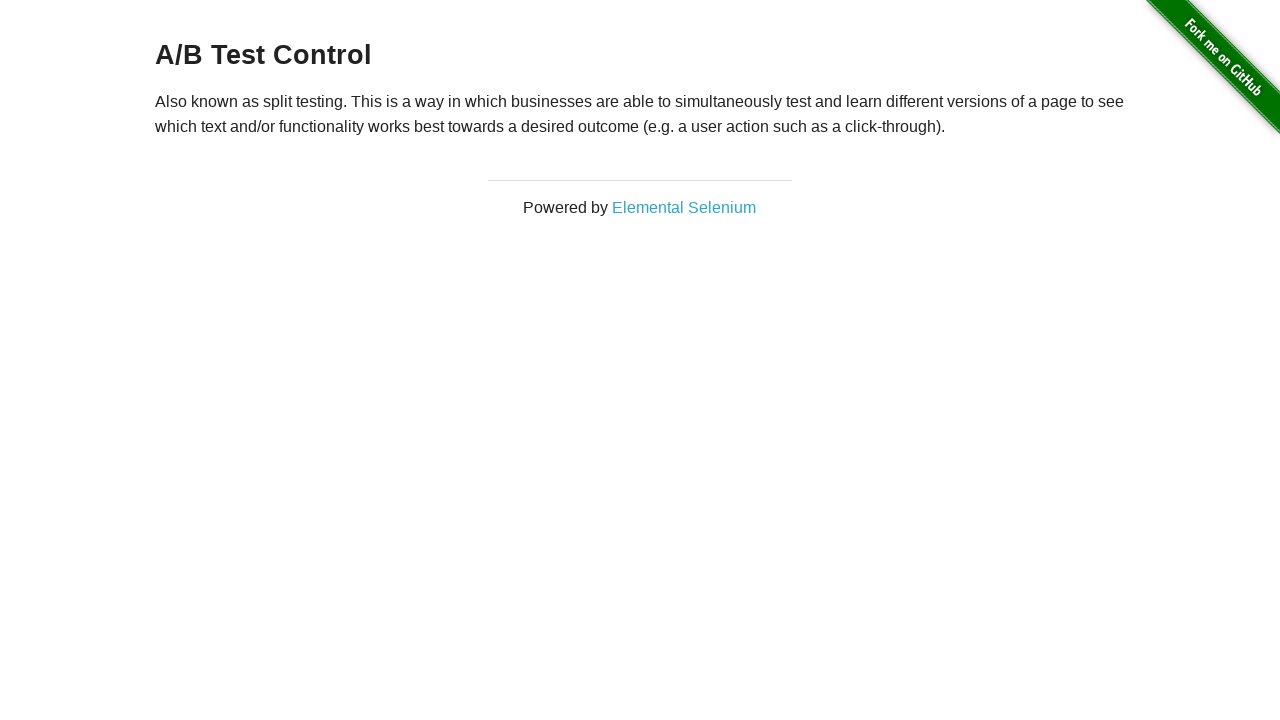

Added optimizelyOptOut cookie to opt out of A/B test
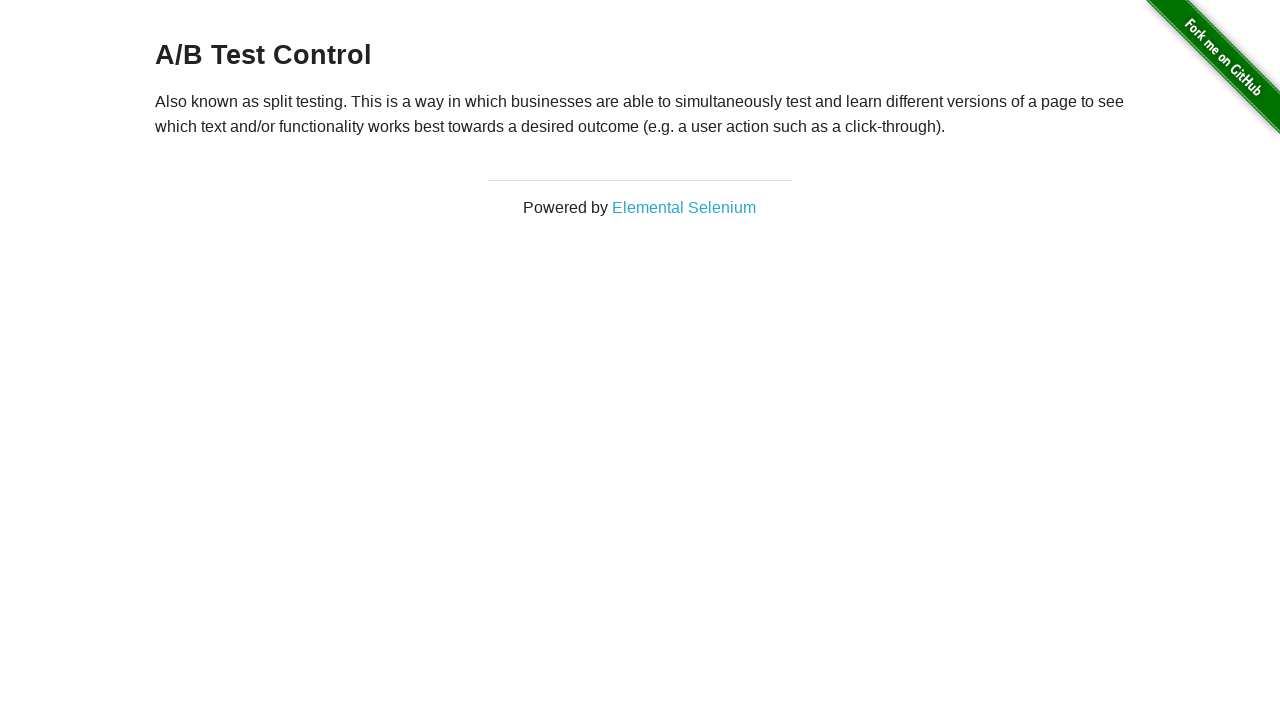

Reloaded page after adding opt-out cookie
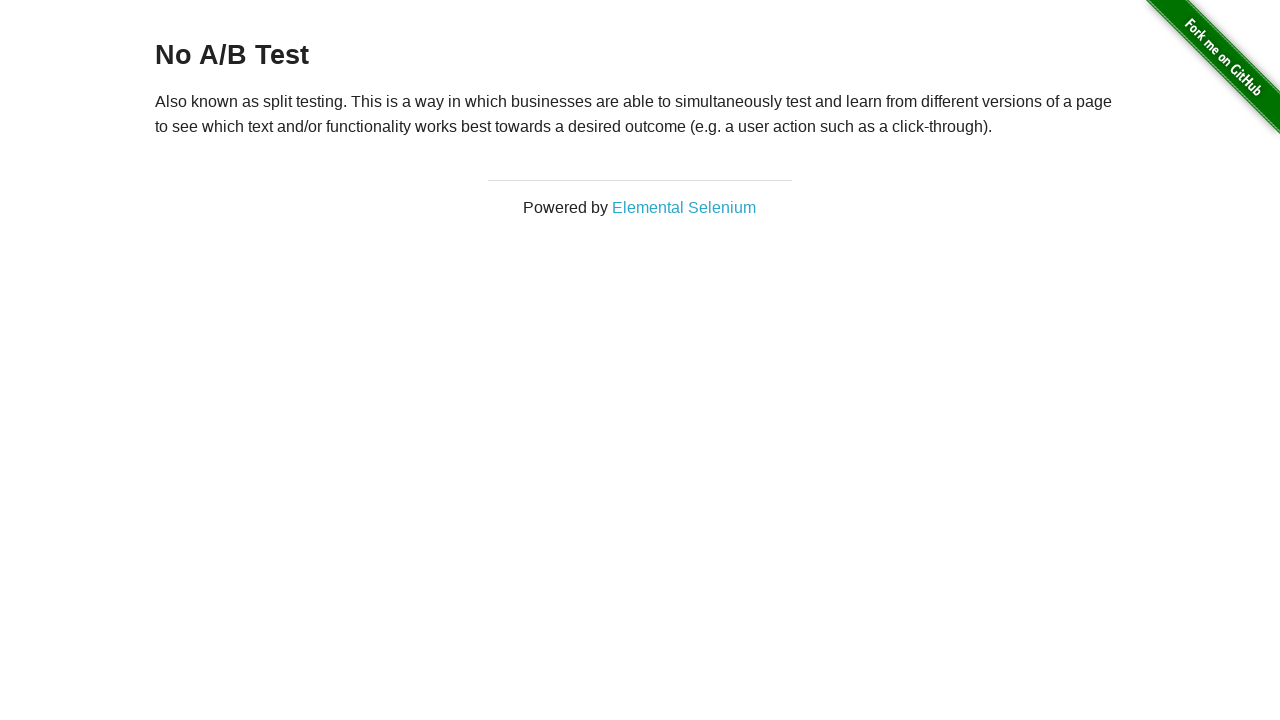

Verified heading element is present after opt-out
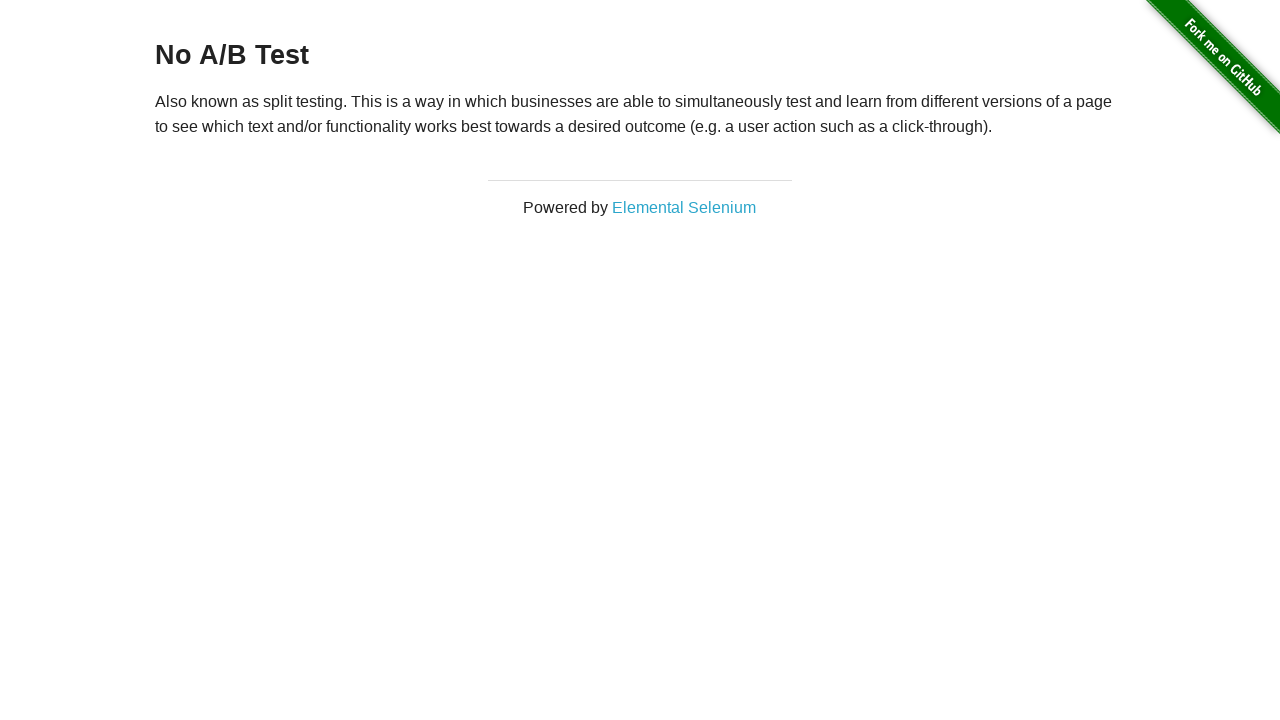

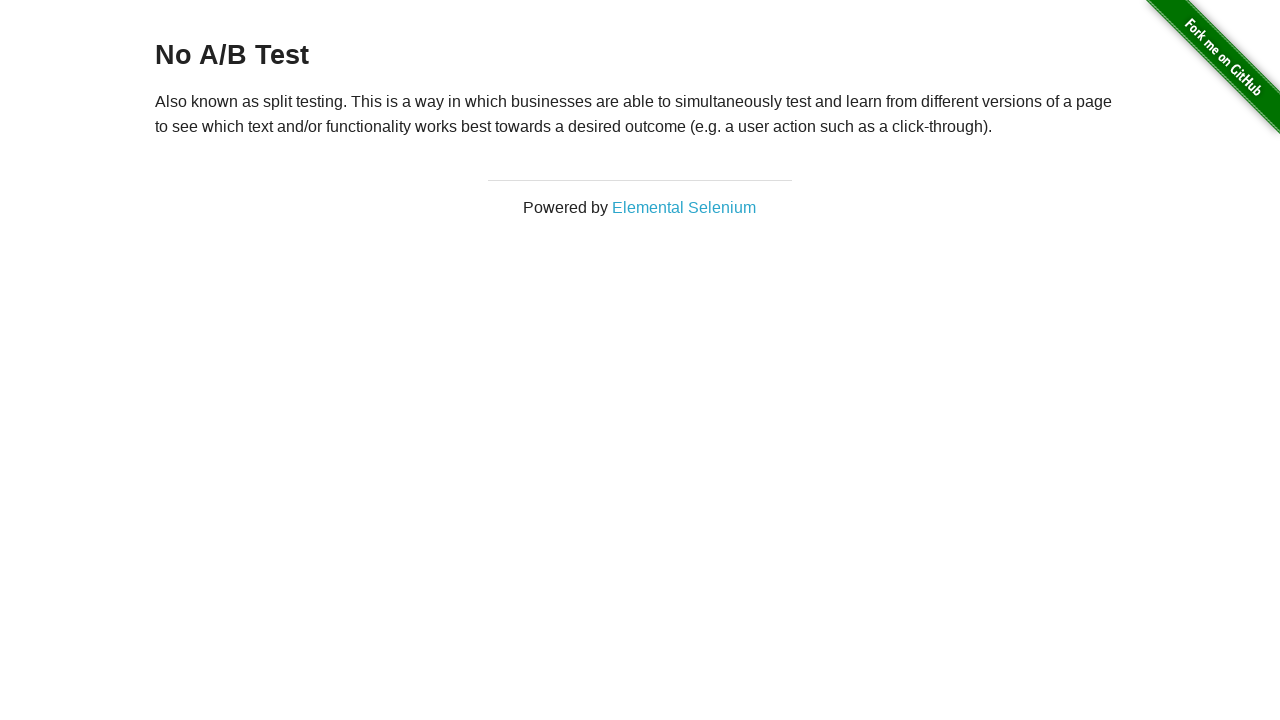